Tests adding products to cart by clicking on product buttons multiple times - clicks product 1 twice, product 2 three times, and product 3 once

Starting URL: https://material.playwrightvn.com/02-xpath-product-page.html

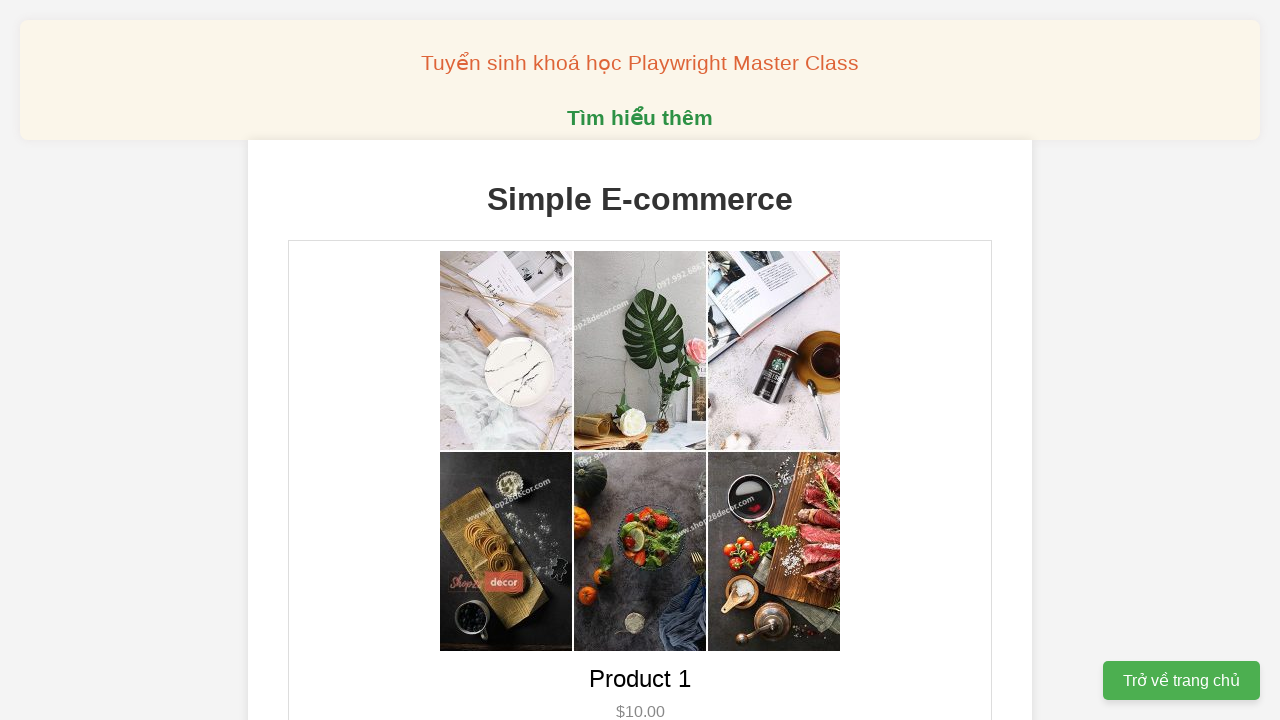

Clicked product 1 button twice to add to cart at (640, 360) on xpath=//div/button[@data-product-id='1']
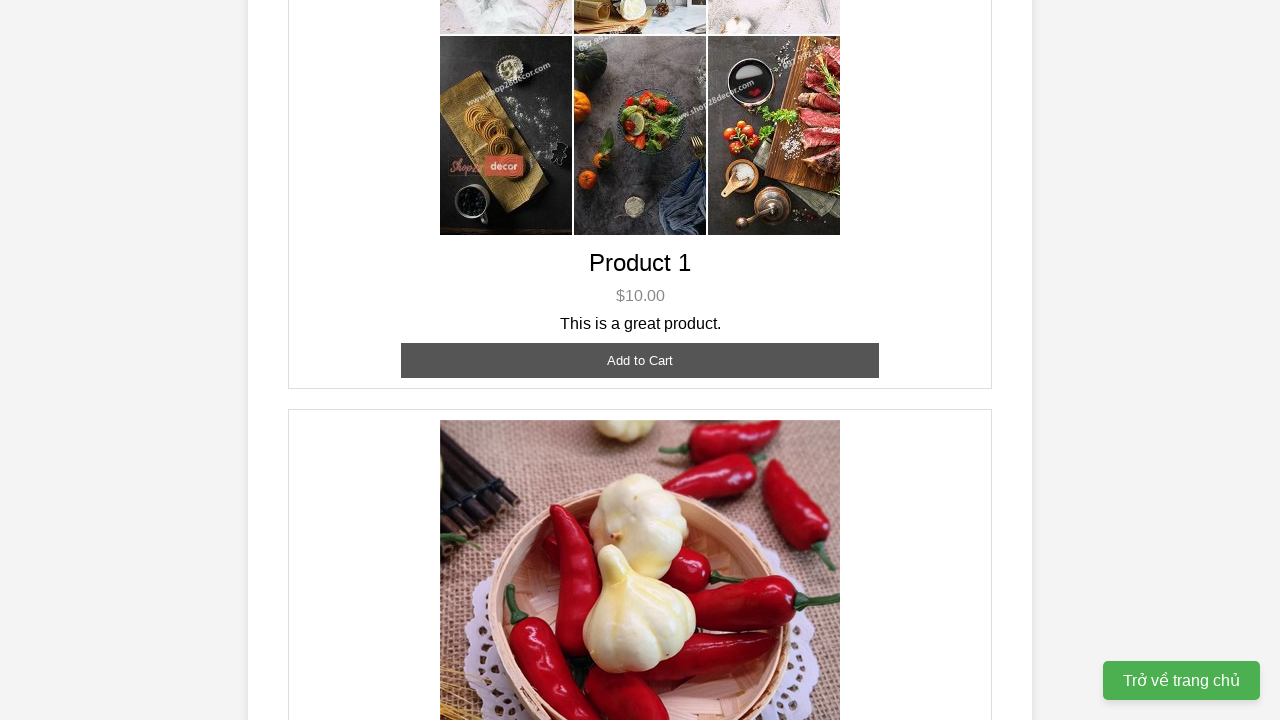

Clicked product 2 button three times to add to cart at (640, 360) on xpath=//div/button[@data-product-id='2']
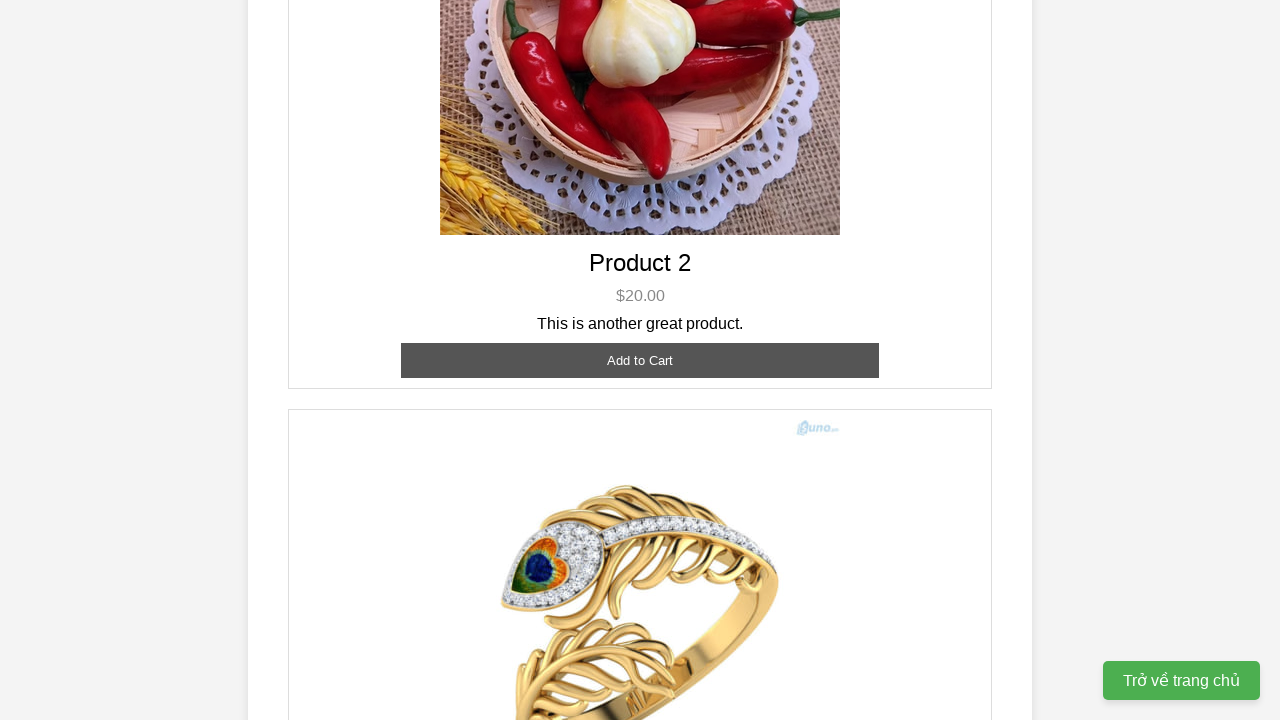

Clicked product 3 button once to add to cart at (640, 388) on xpath=//div/button[@data-product-id='3']
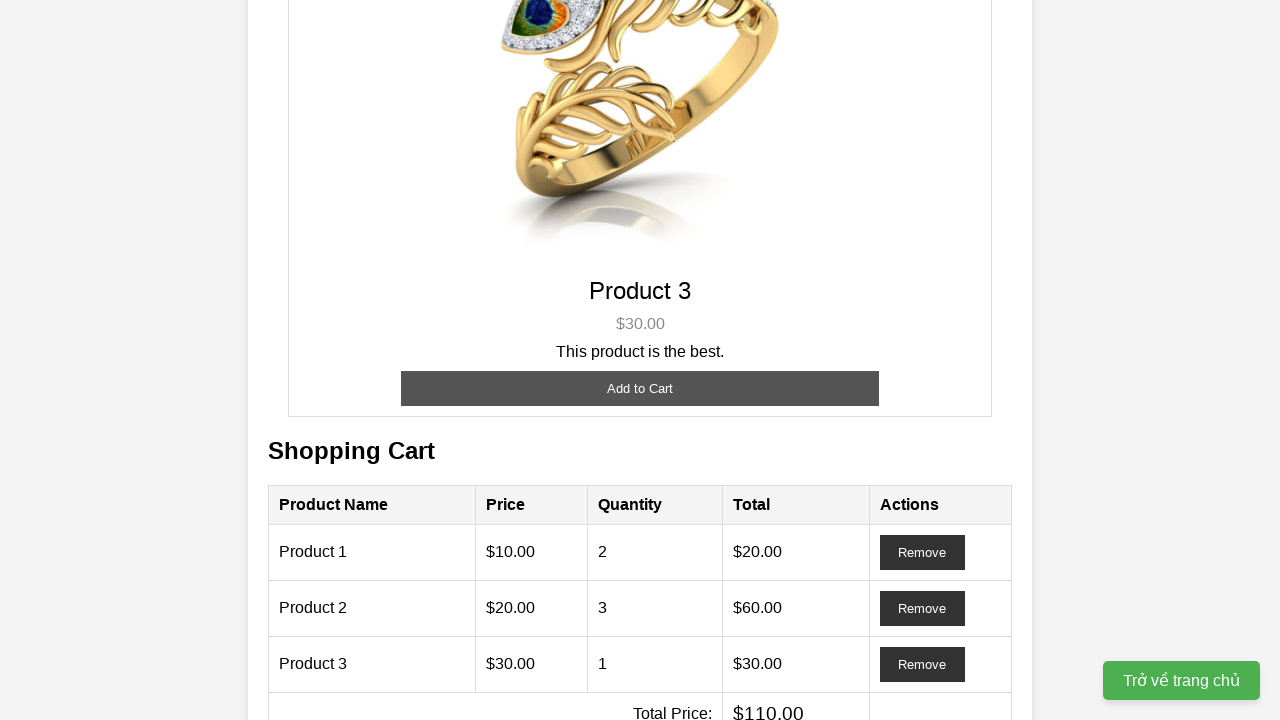

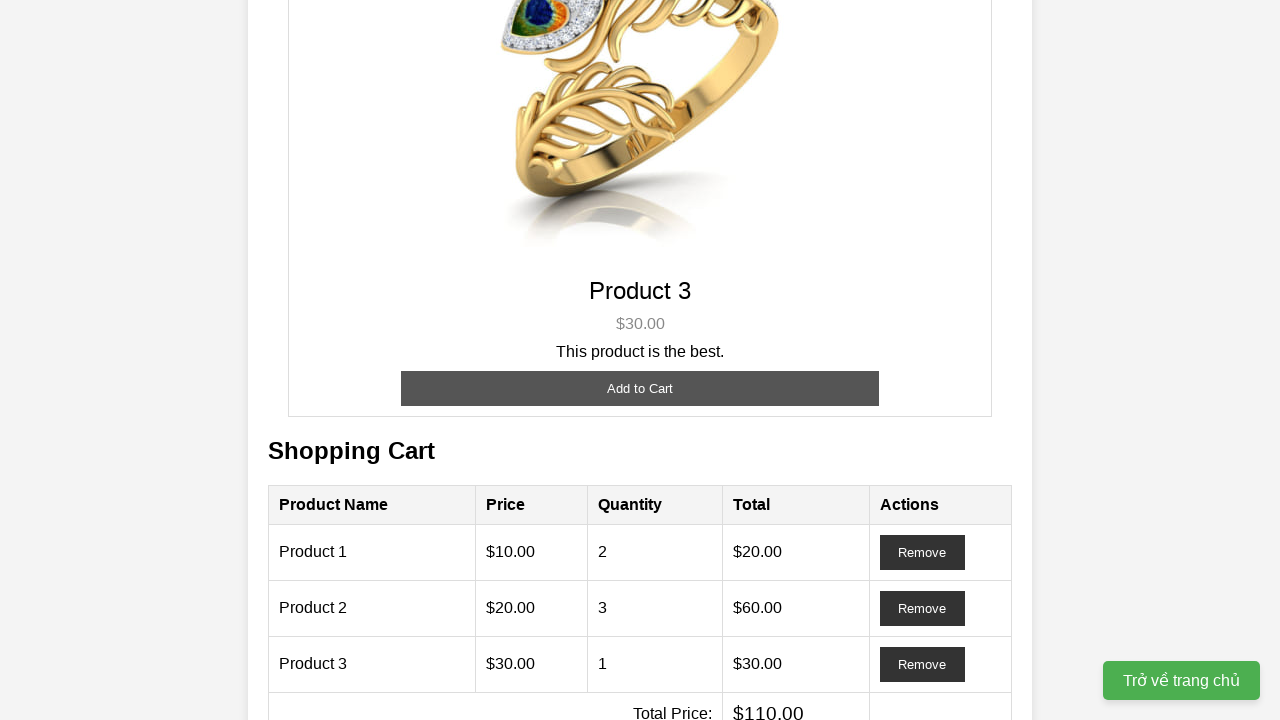